Tests calendar navigation functionality by clicking the next button on a schedule/calendar component to navigate to the next time period.

Starting URL: https://www.leafground.com/calendar.xhtml

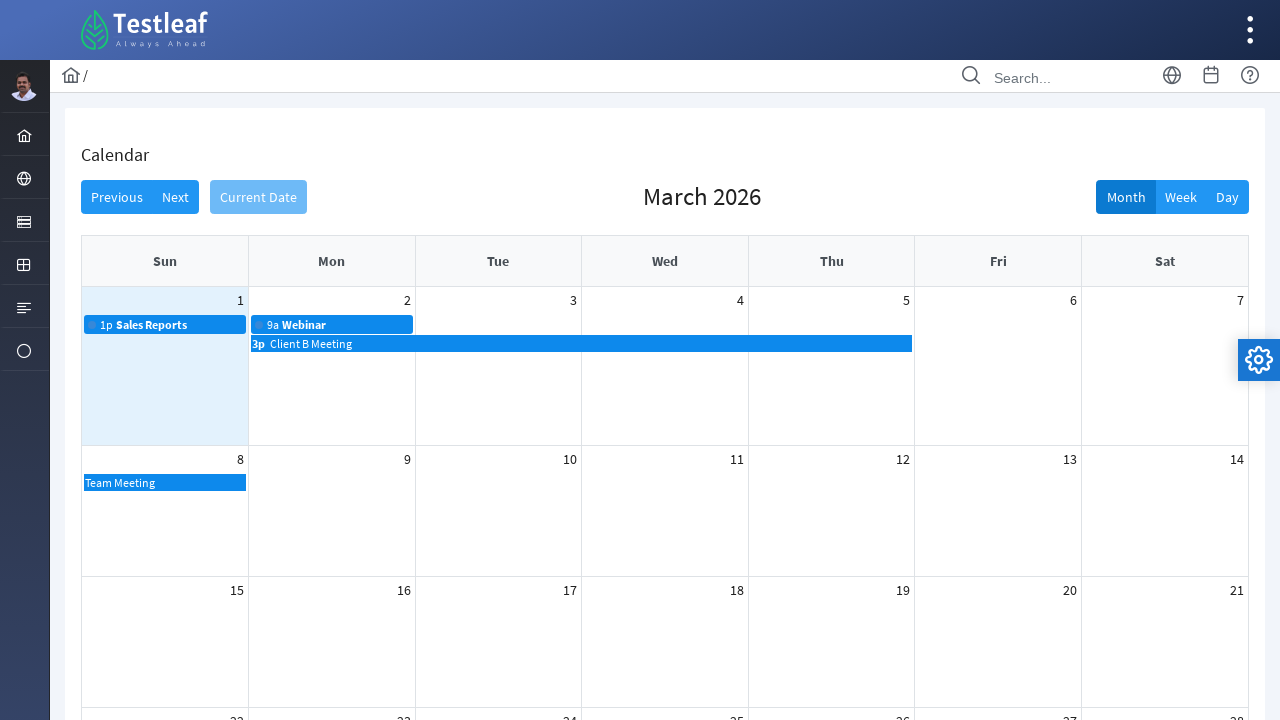

Clicked next button on calendar to navigate to next time period at (176, 197) on xpath=//*[@id='j_idt87:schedule']/div[1]/div[1]/div/button[2]
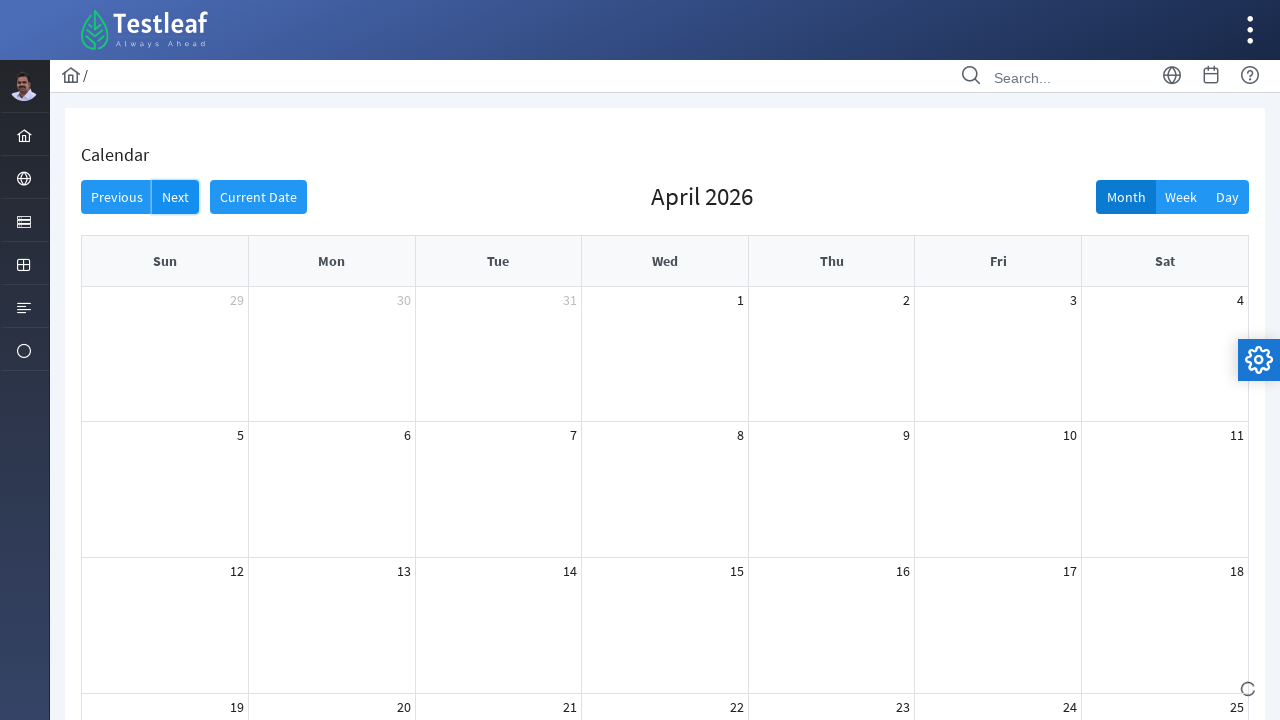

Waited for calendar to update after navigation
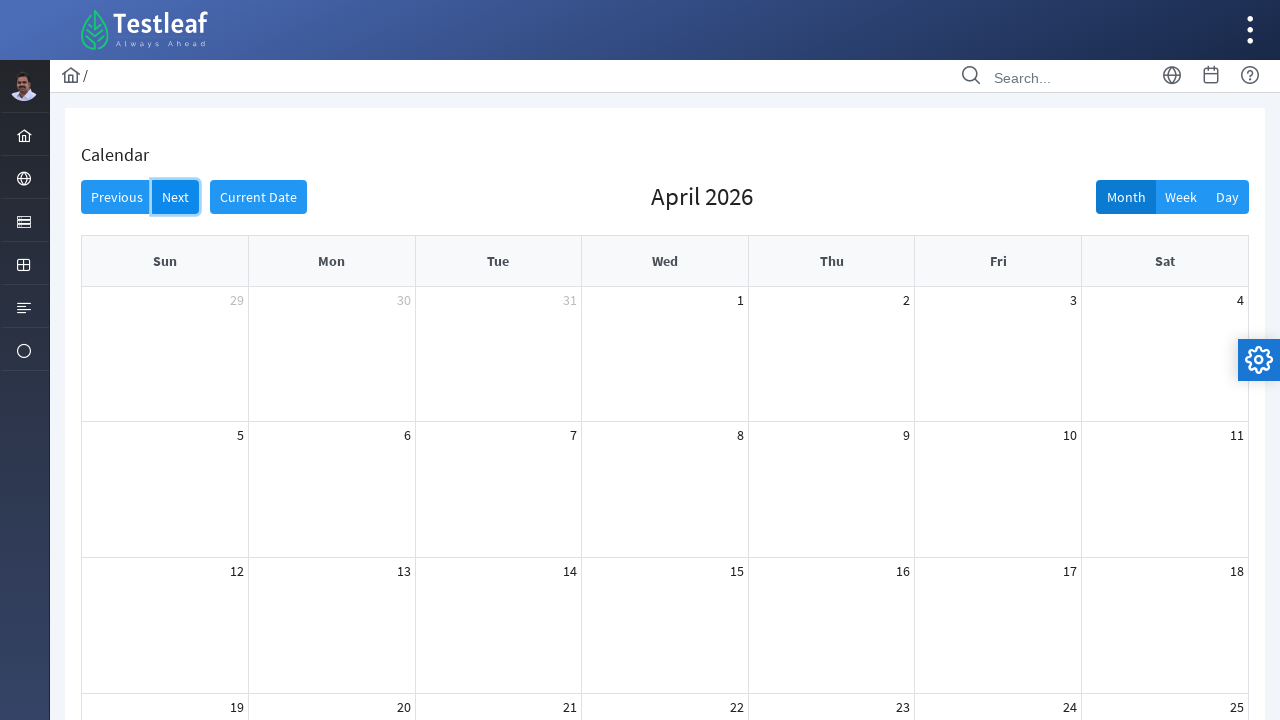

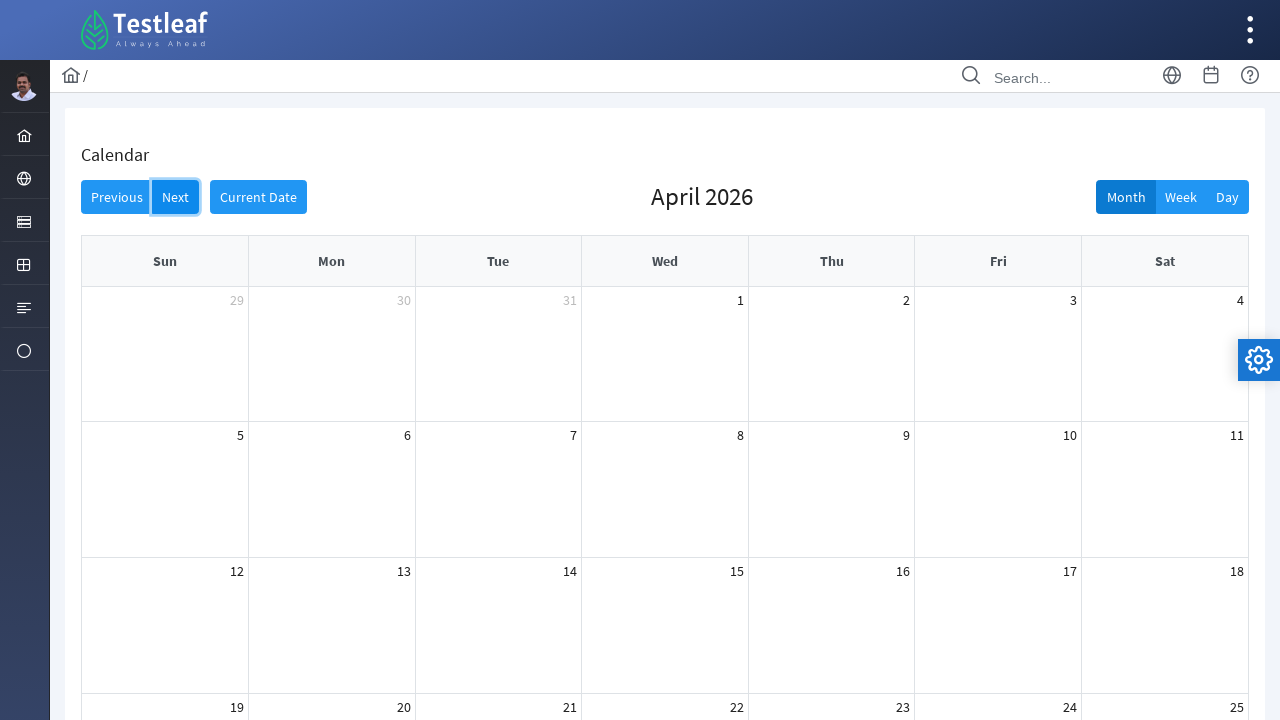